Tests floating menu by scrolling down the page and clicking the contact link

Starting URL: https://the-internet.herokuapp.com/floating_menu

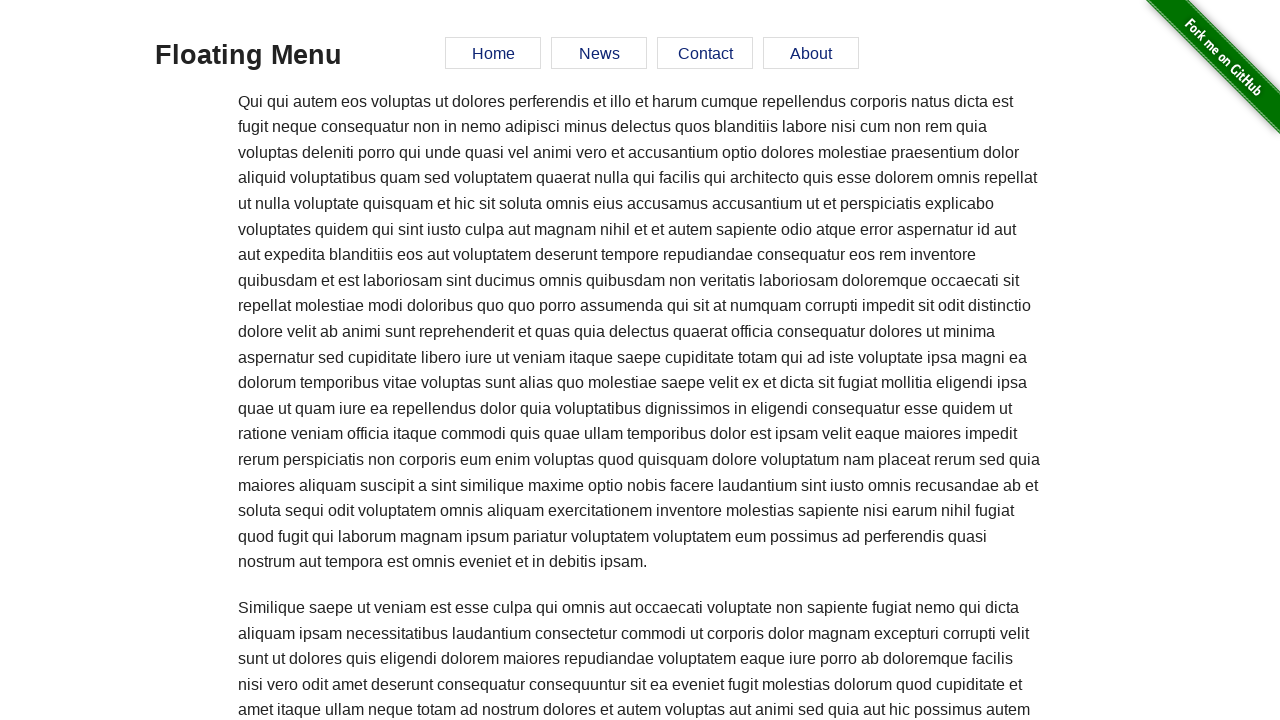

Scrolled down the page significantly
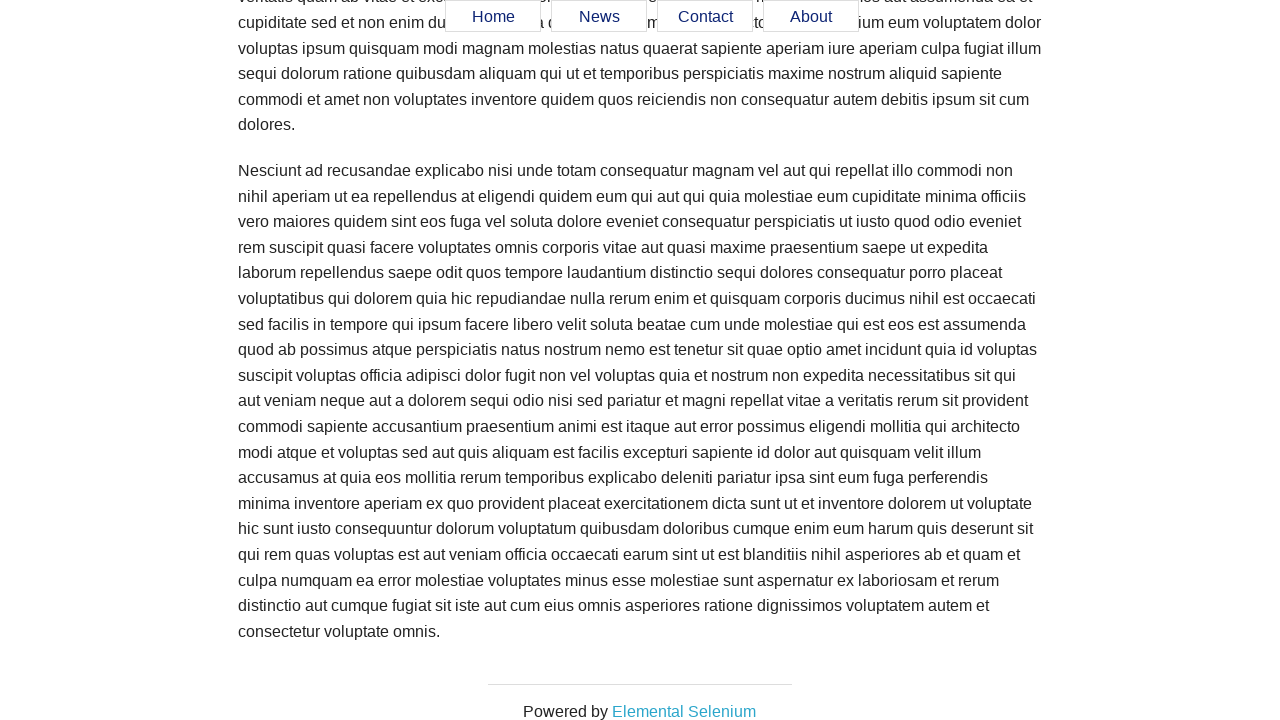

Clicked the contact link in the floating menu at (705, 17) on a[href='#contact']
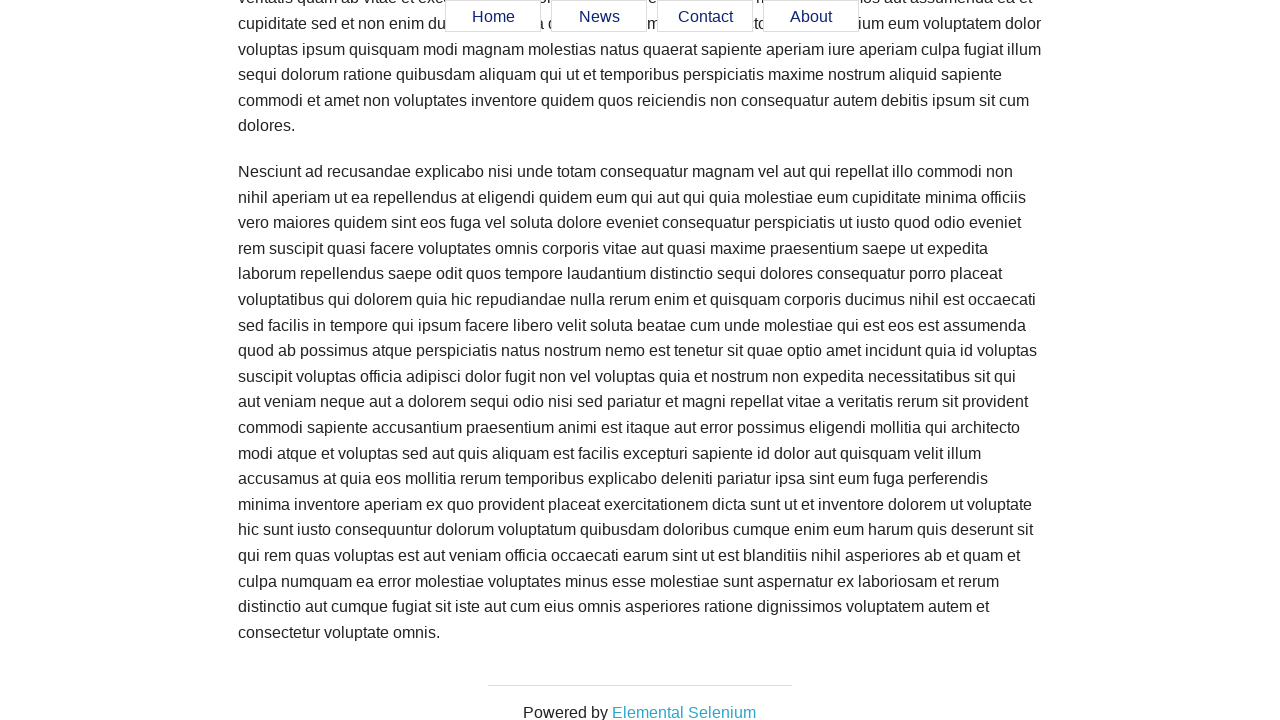

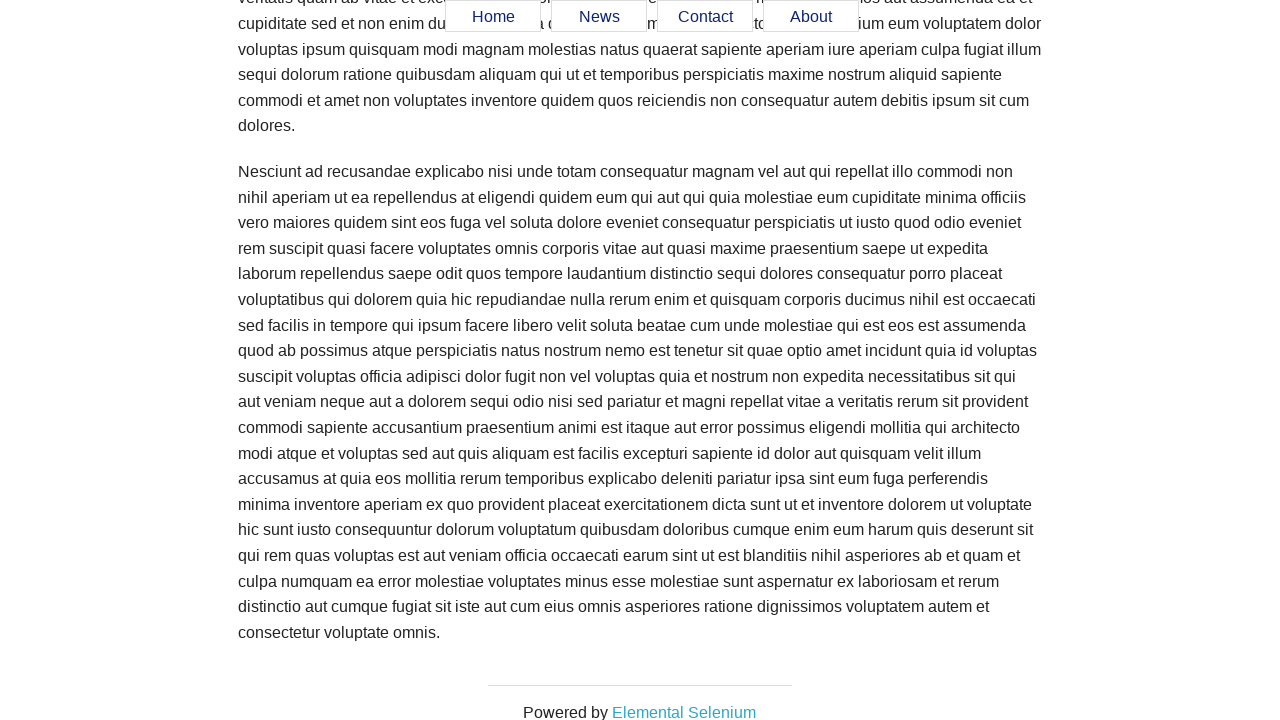